Tests window switching functionality by opening a new window, switching to it, verifying content, and switching back to the parent window

Starting URL: https://the-internet.herokuapp.com/windows

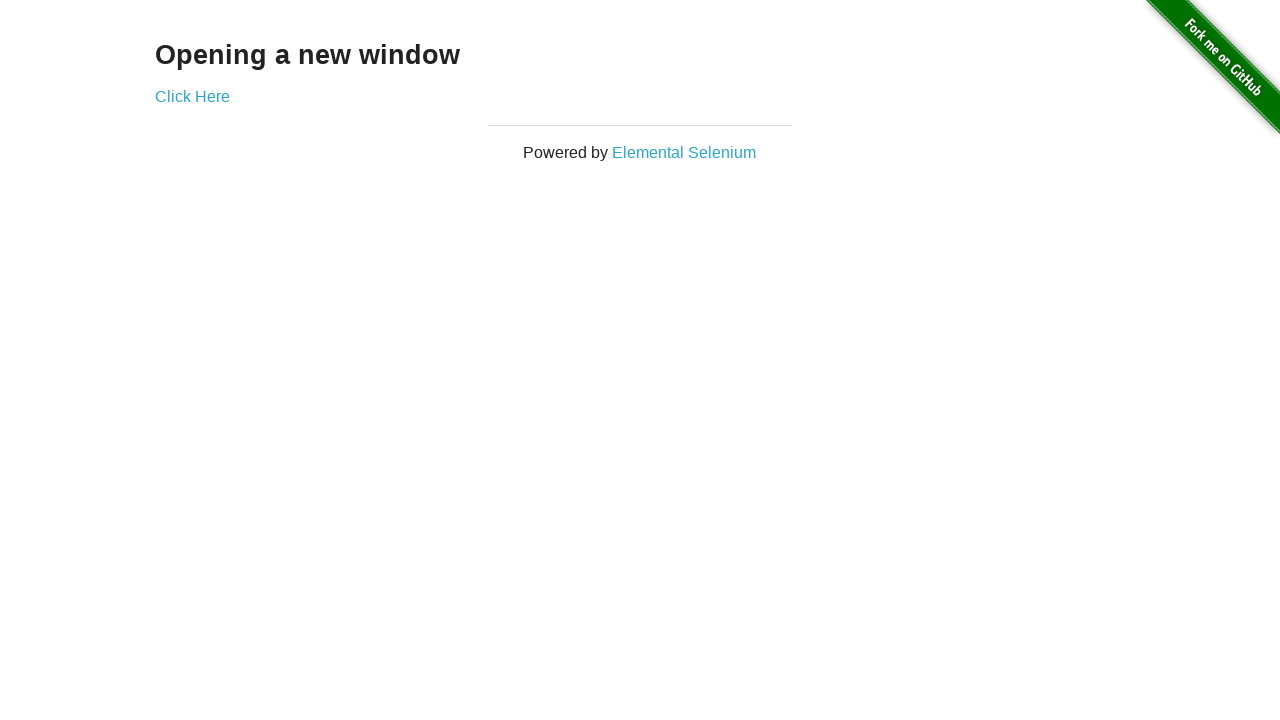

Clicked 'Click Here' link to open new window at (192, 96) on xpath=//a[text()='Click Here']
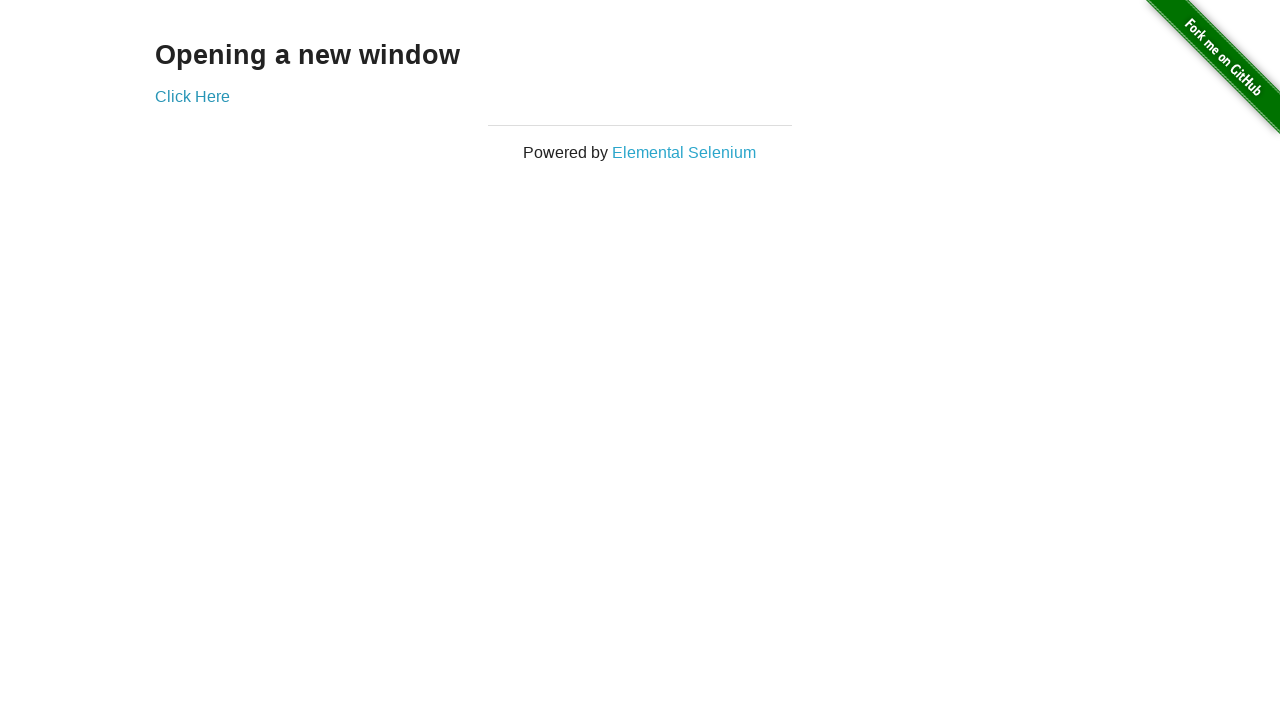

New window opened and captured
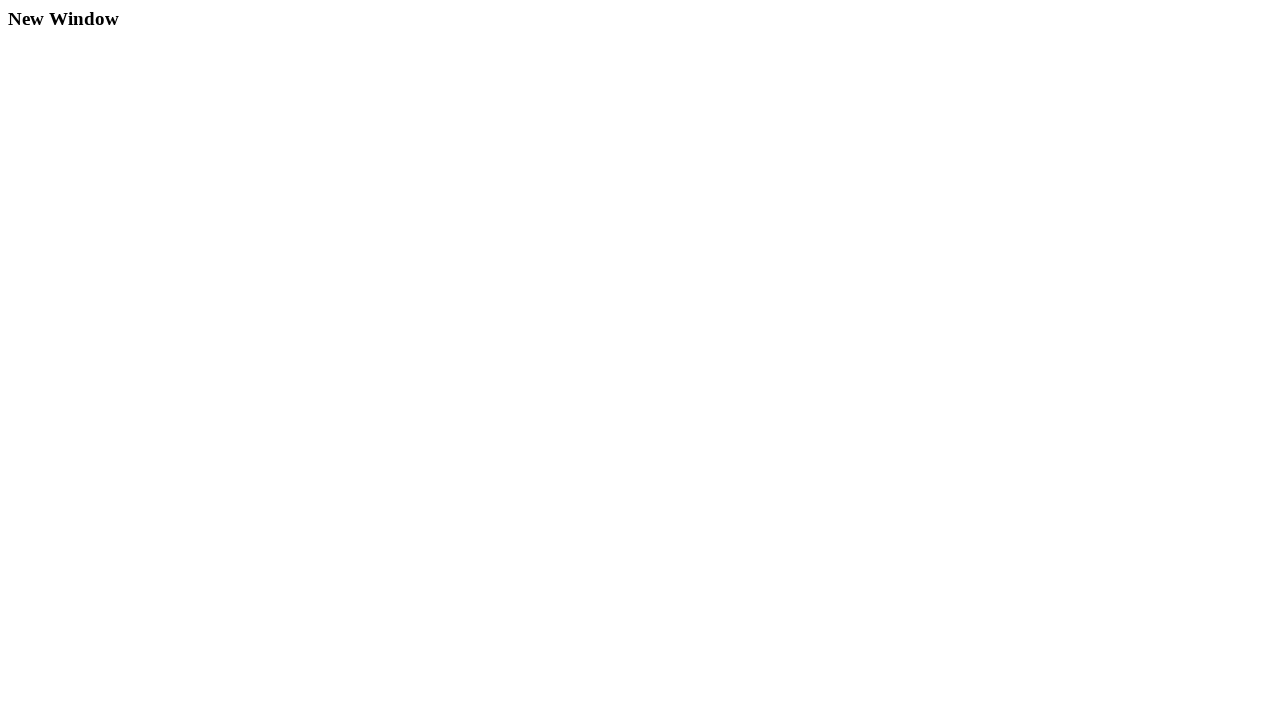

New window page load state completed
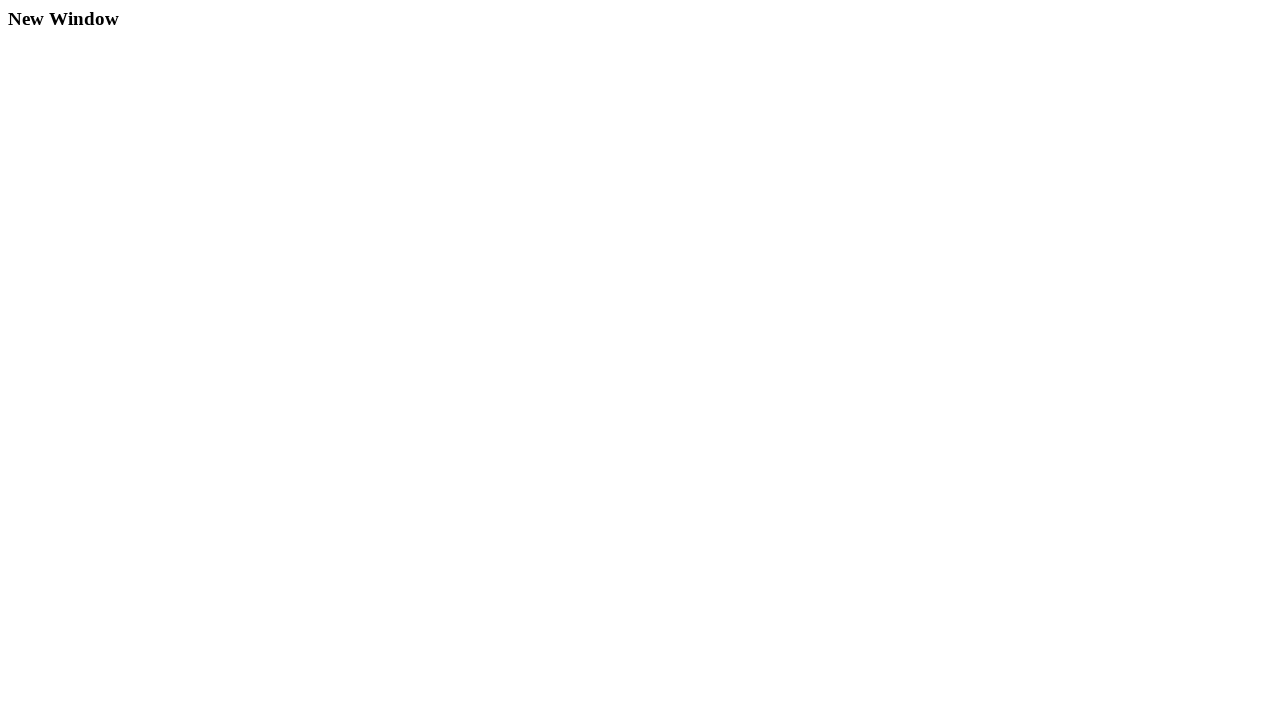

Verified new window title contains 'New Window'
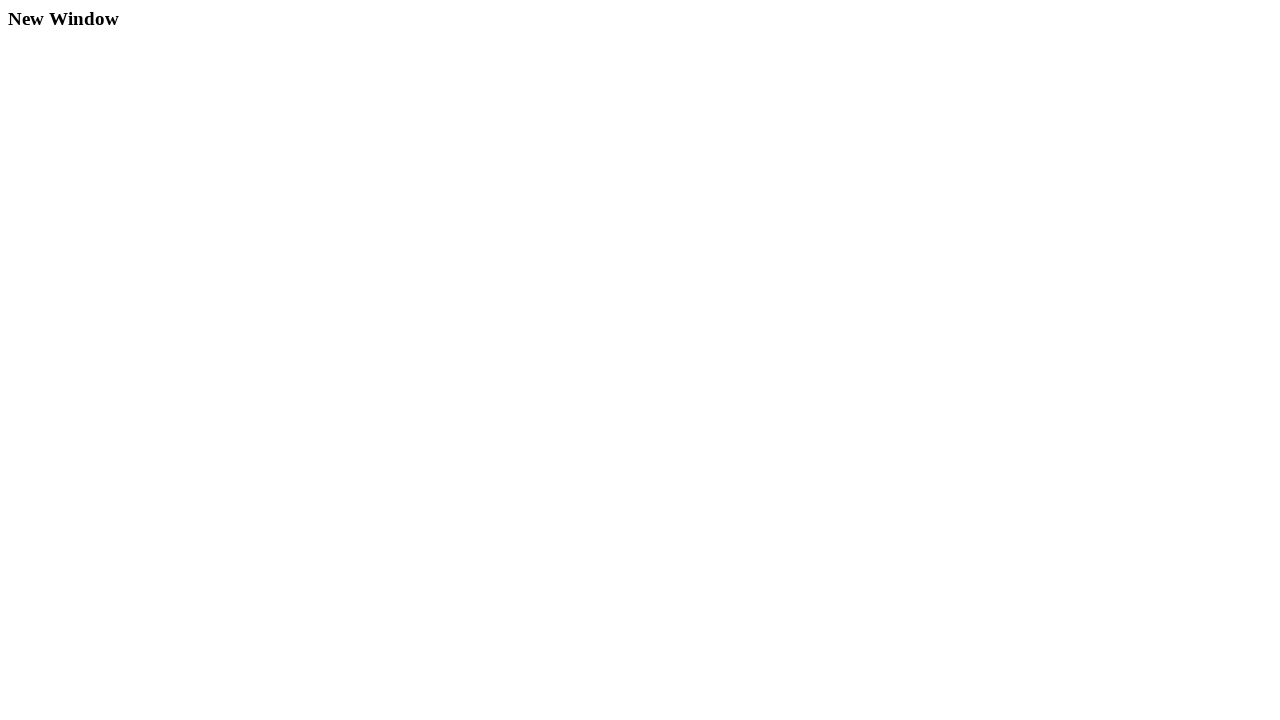

Located heading element with text 'New Window'
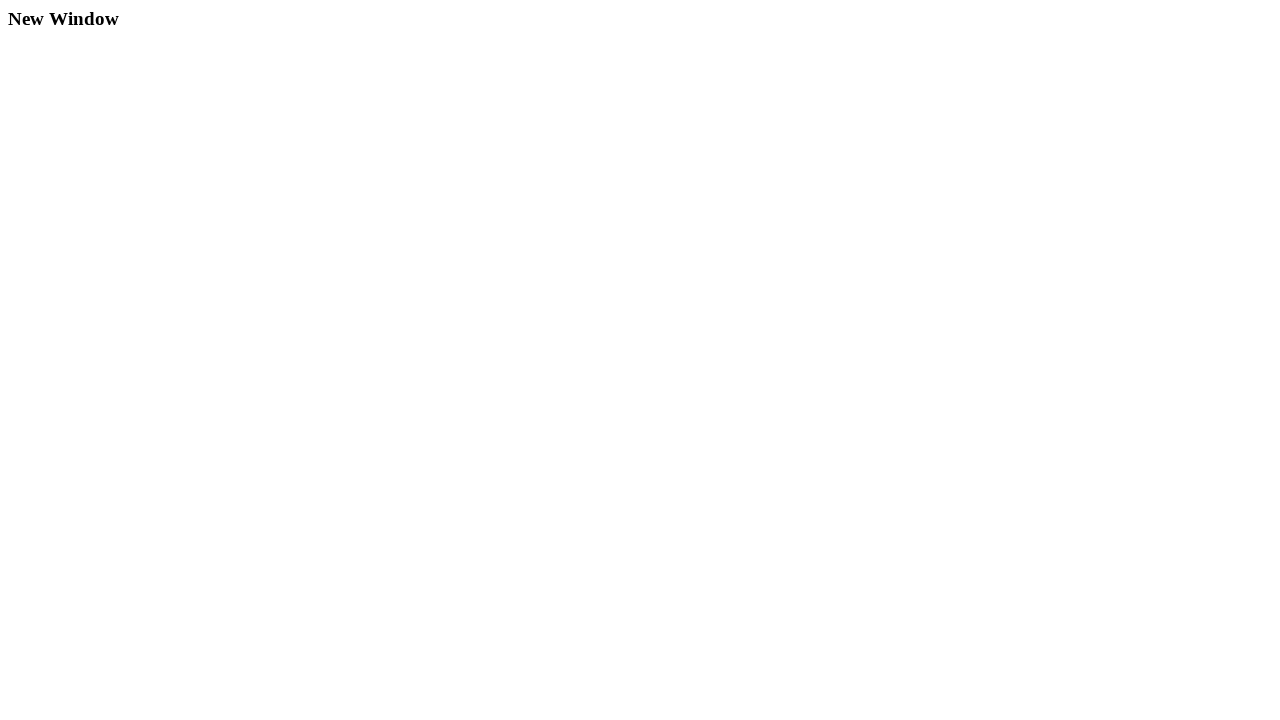

Verified heading text content equals 'New Window'
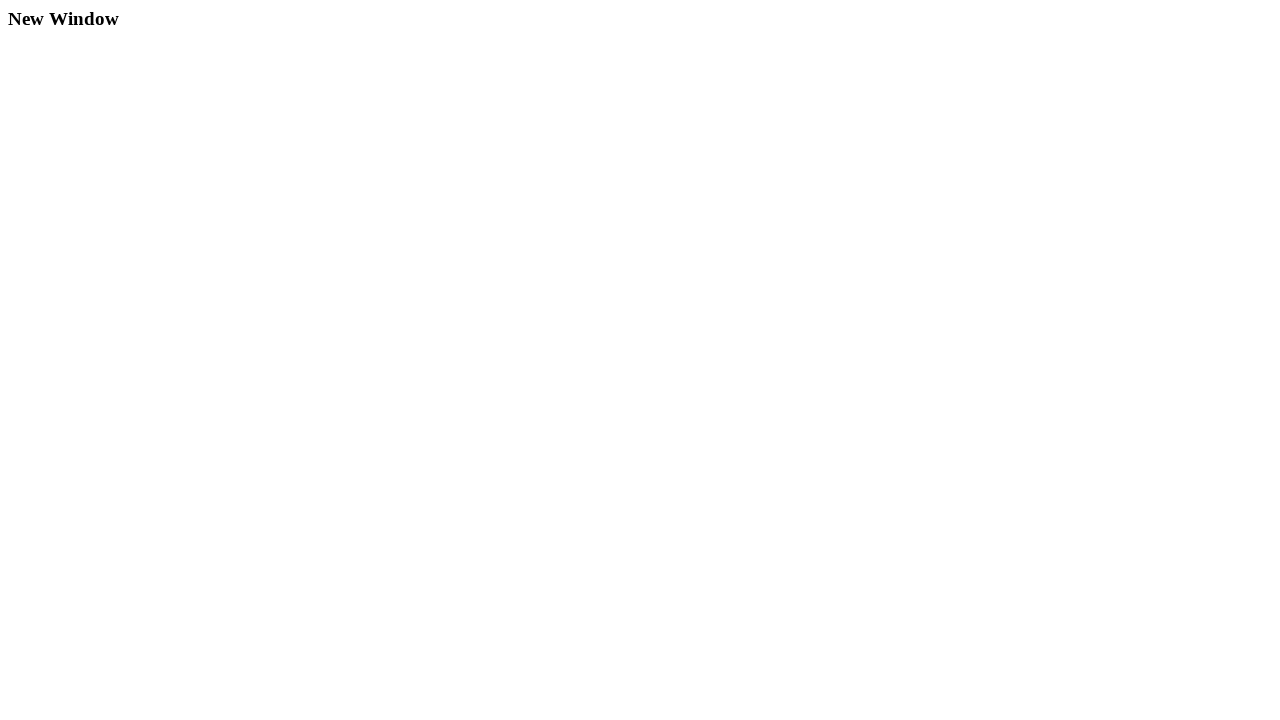

Closed new window
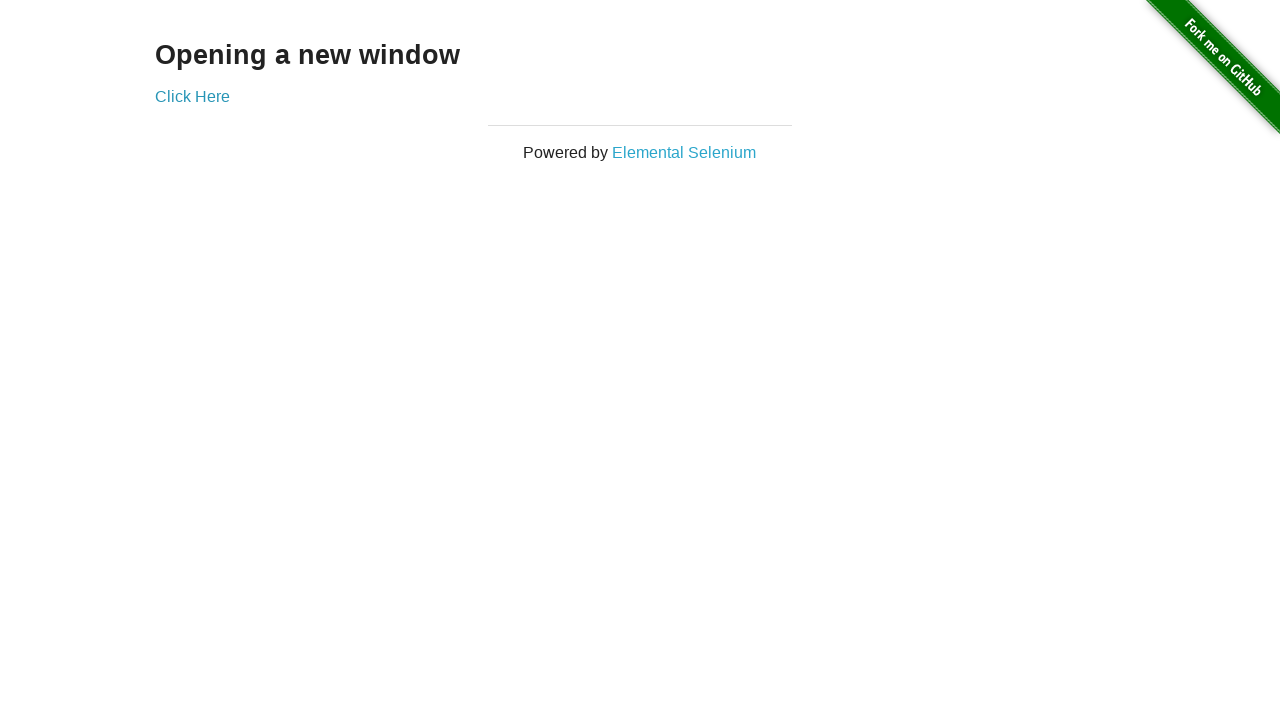

Verified parent window is still active with title containing 'The Internet'
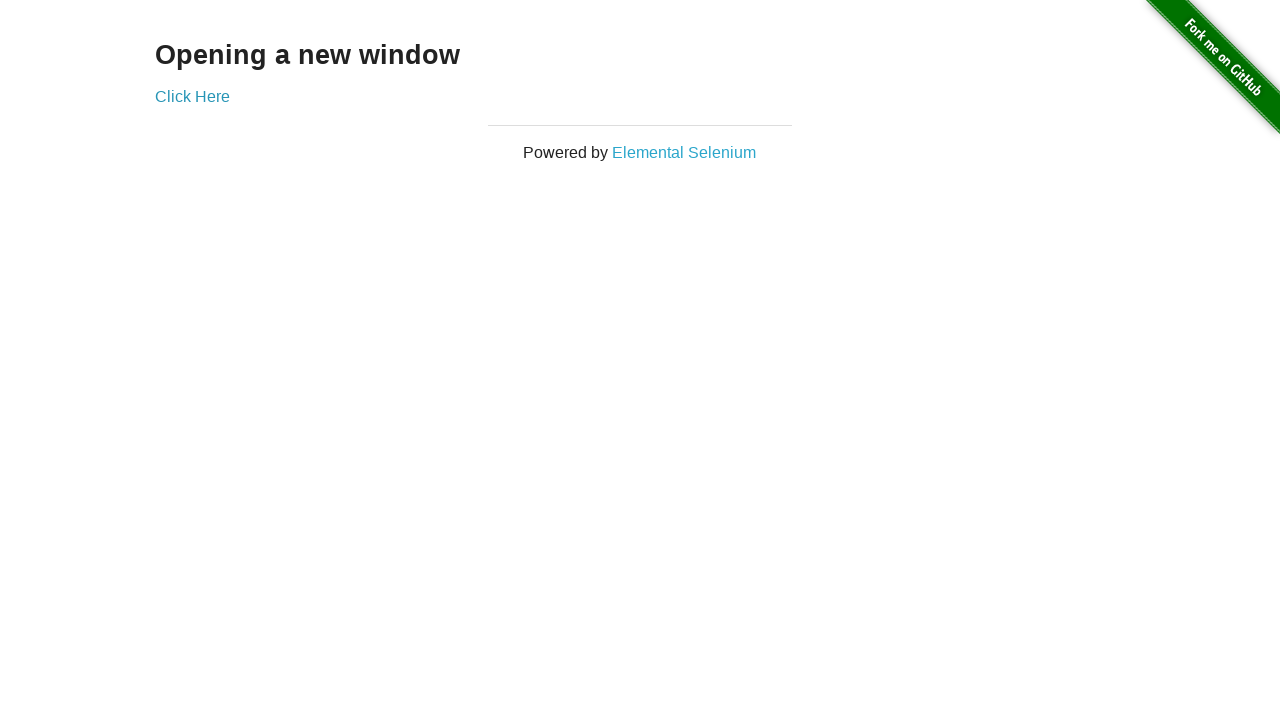

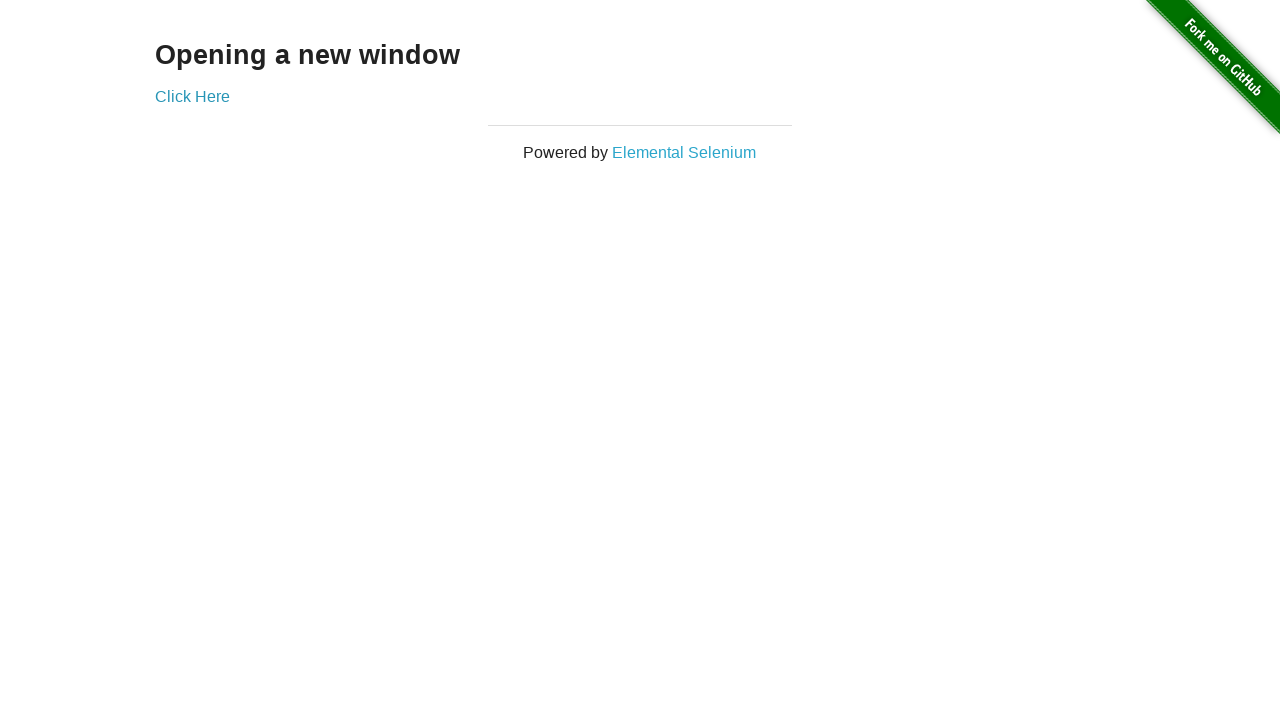